Tests clicking a button that has a dynamic ID by using a stable CSS class selector instead of the changing ID attribute on a UI testing playground site.

Starting URL: http://uitestingplayground.com/dynamicid

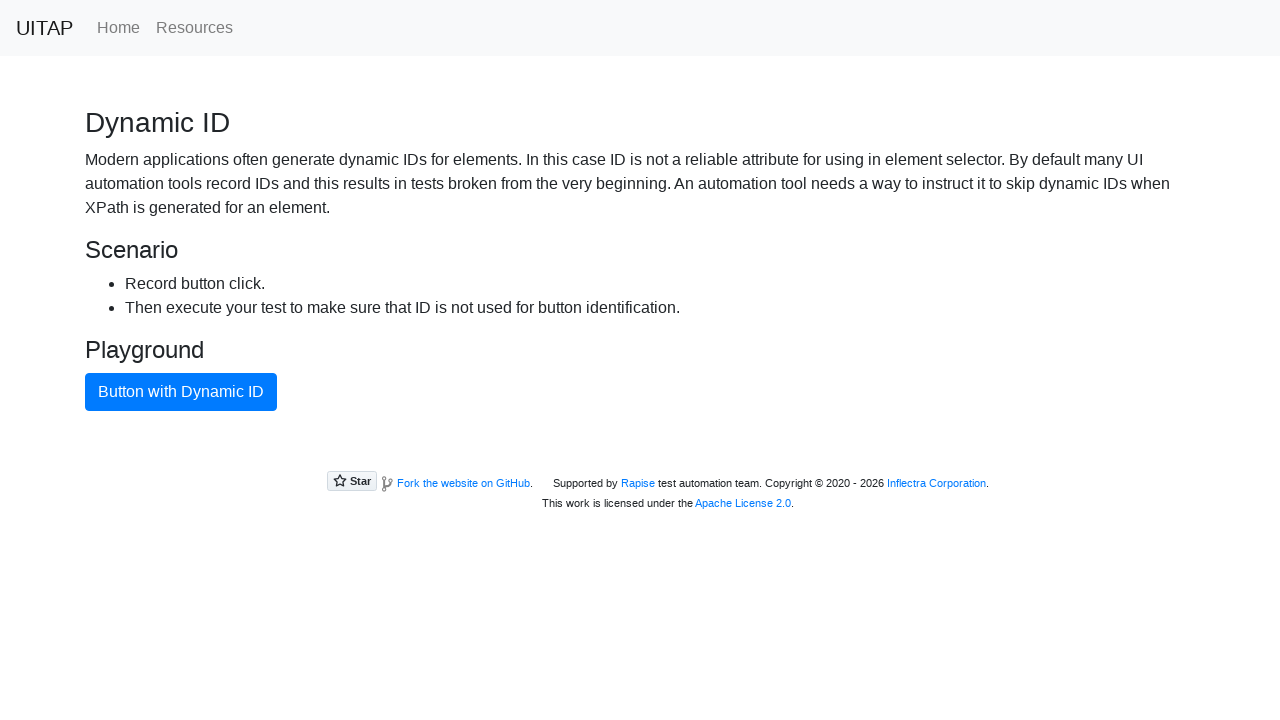

Waited for button with dynamic ID to be visible using stable CSS class selector
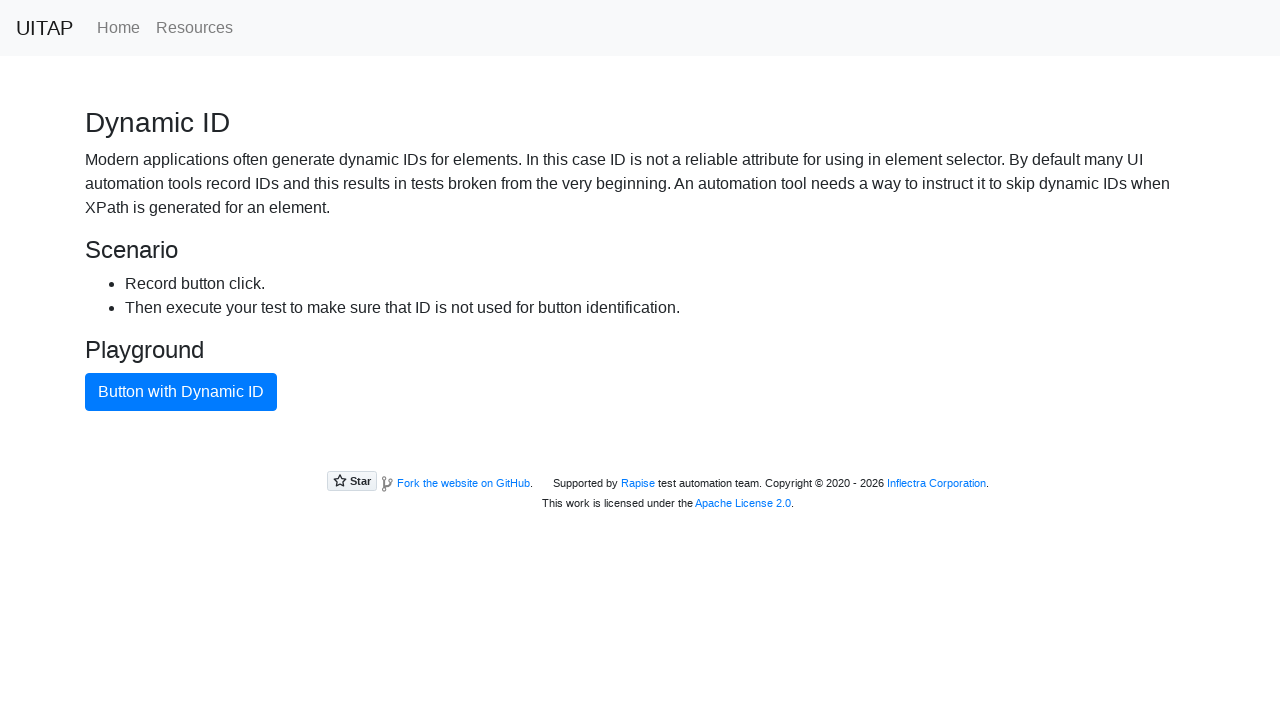

Clicked the button with dynamic ID using stable CSS class selector at (181, 392) on button.btn-primary
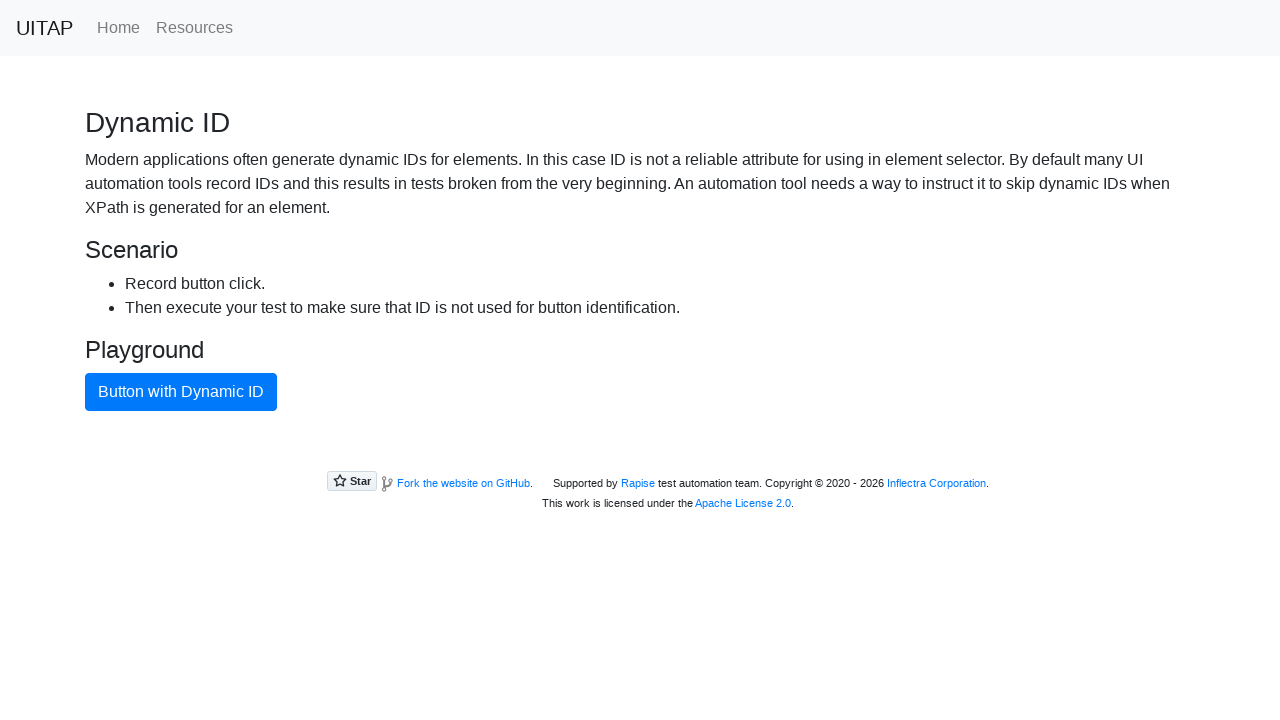

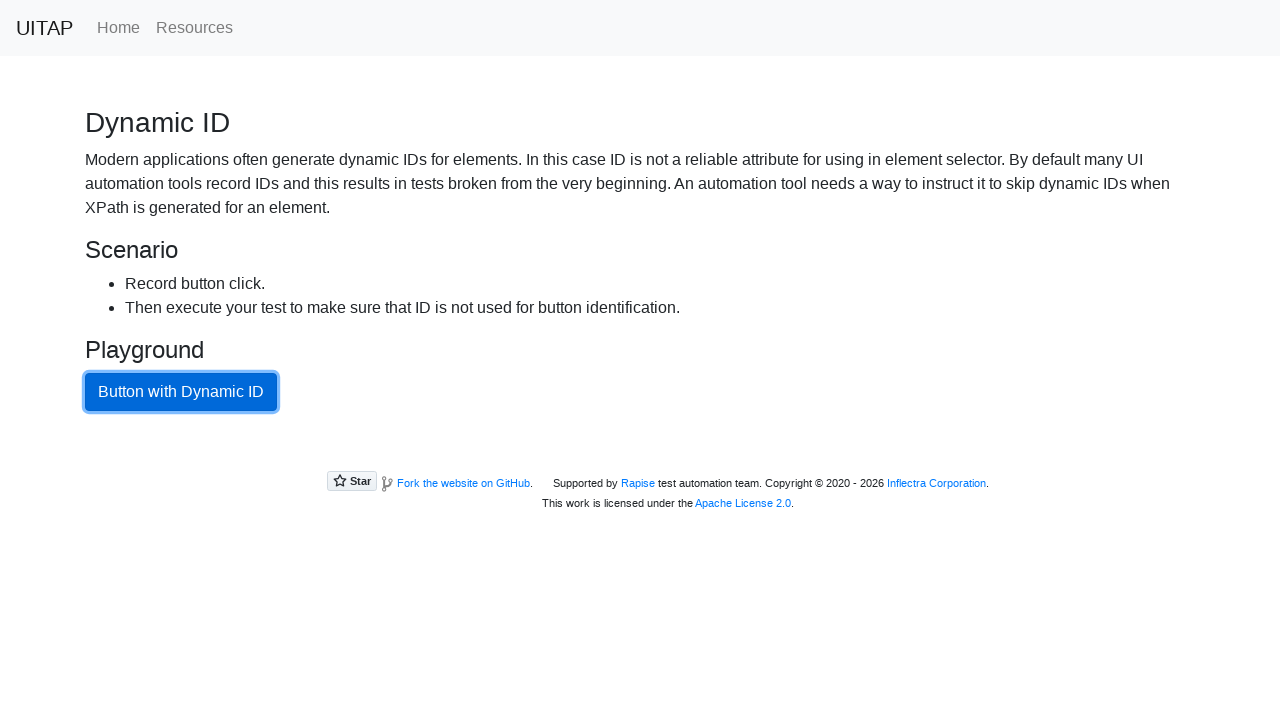